Tests webpage scrolling functionality by scrolling down the page using keyboard simulation

Starting URL: https://echoecho.com/tooldropdown.htm

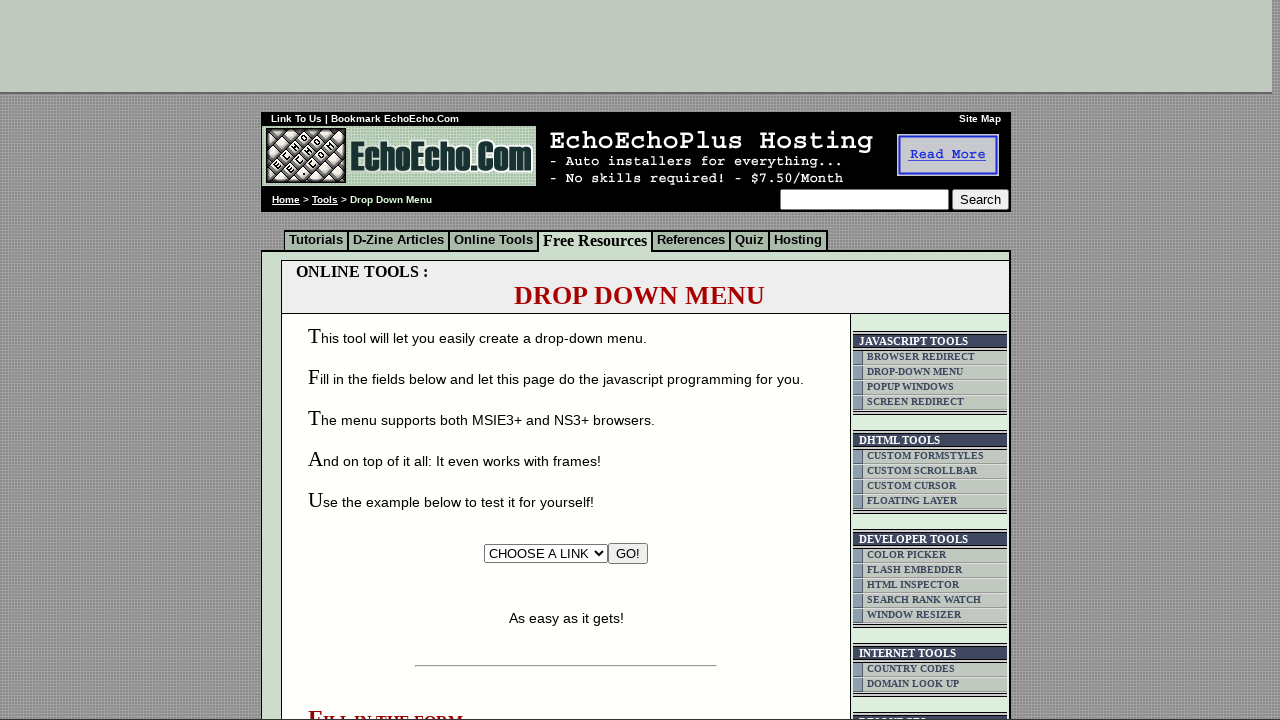

Scrolled down using Page Down key
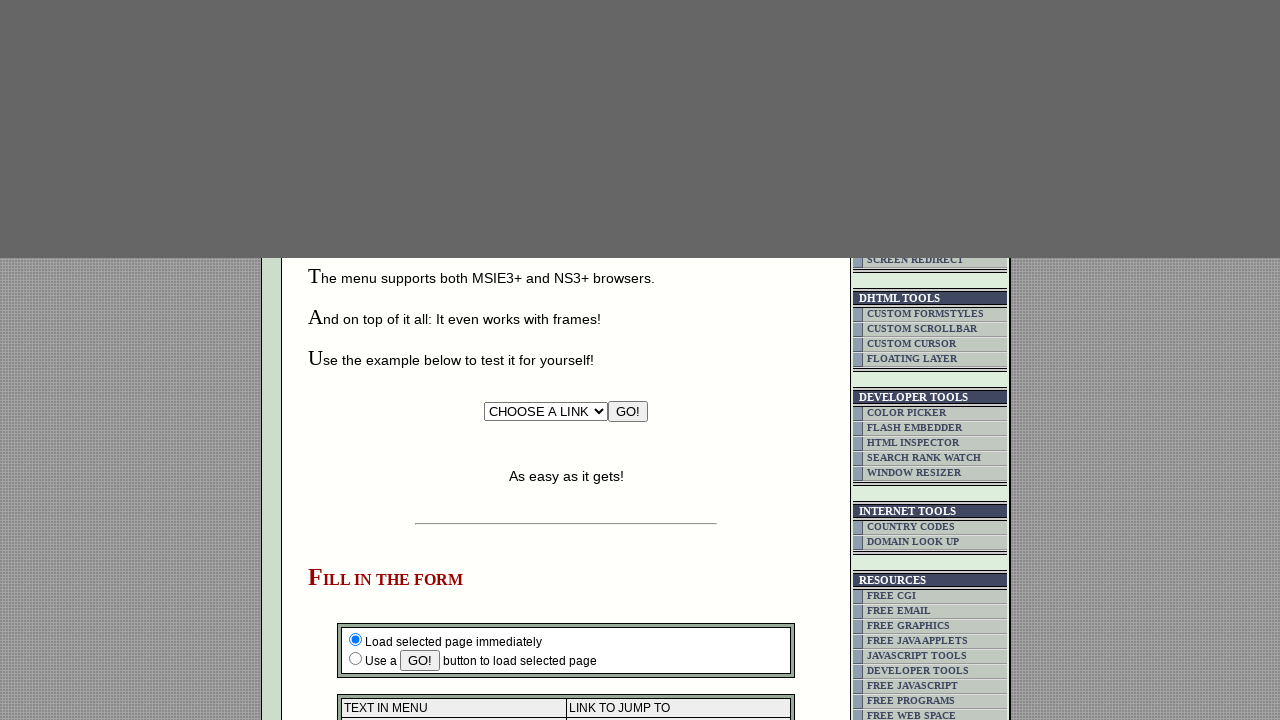

Waited 3 seconds between scrolls
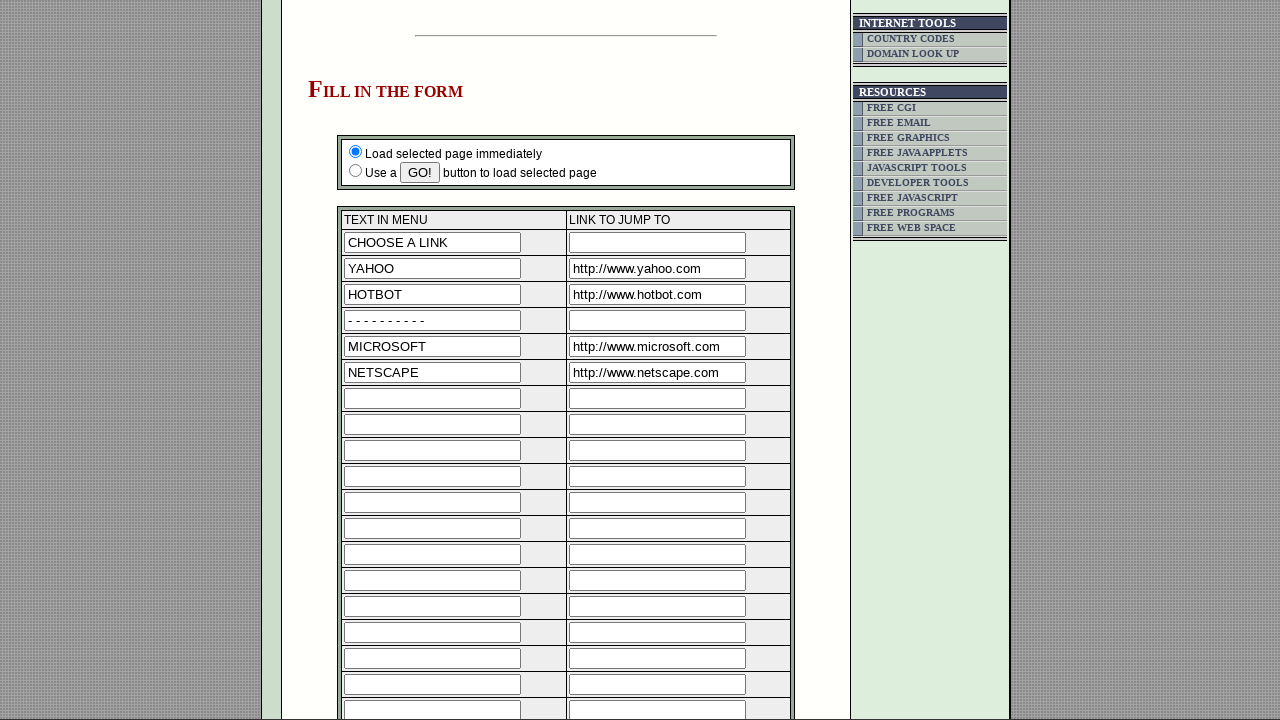

Scrolled down again using Page Down key
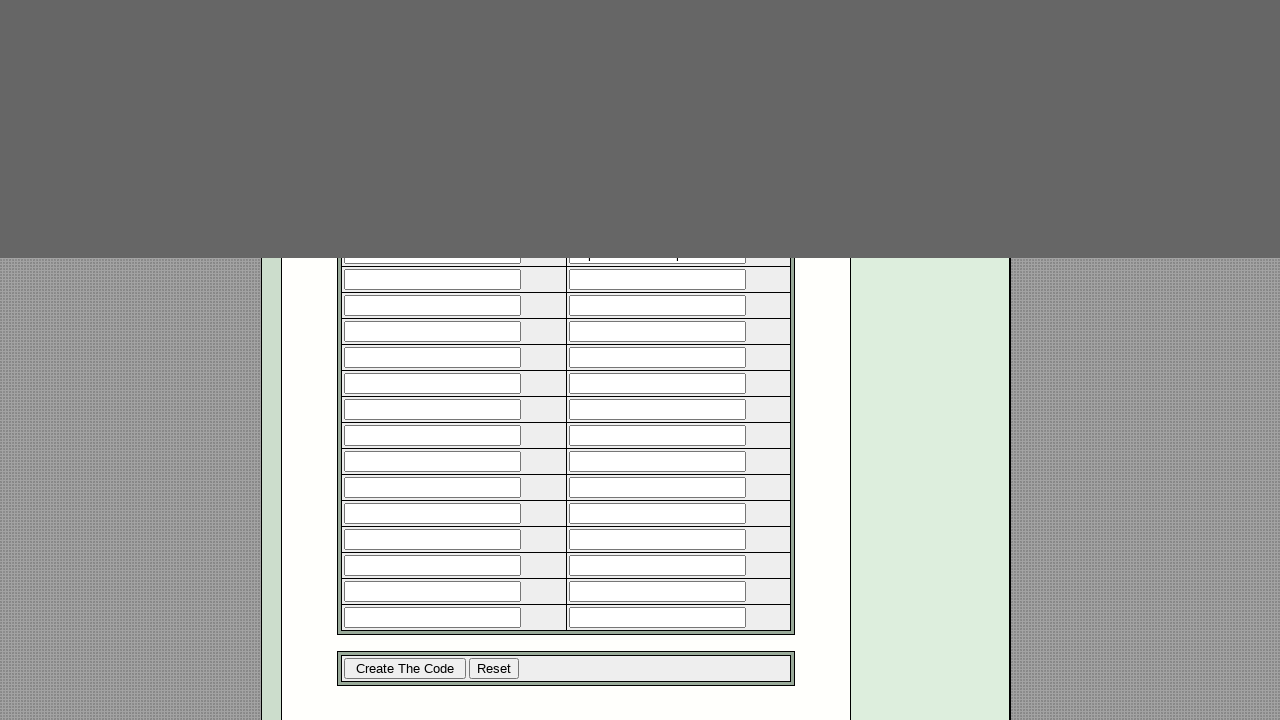

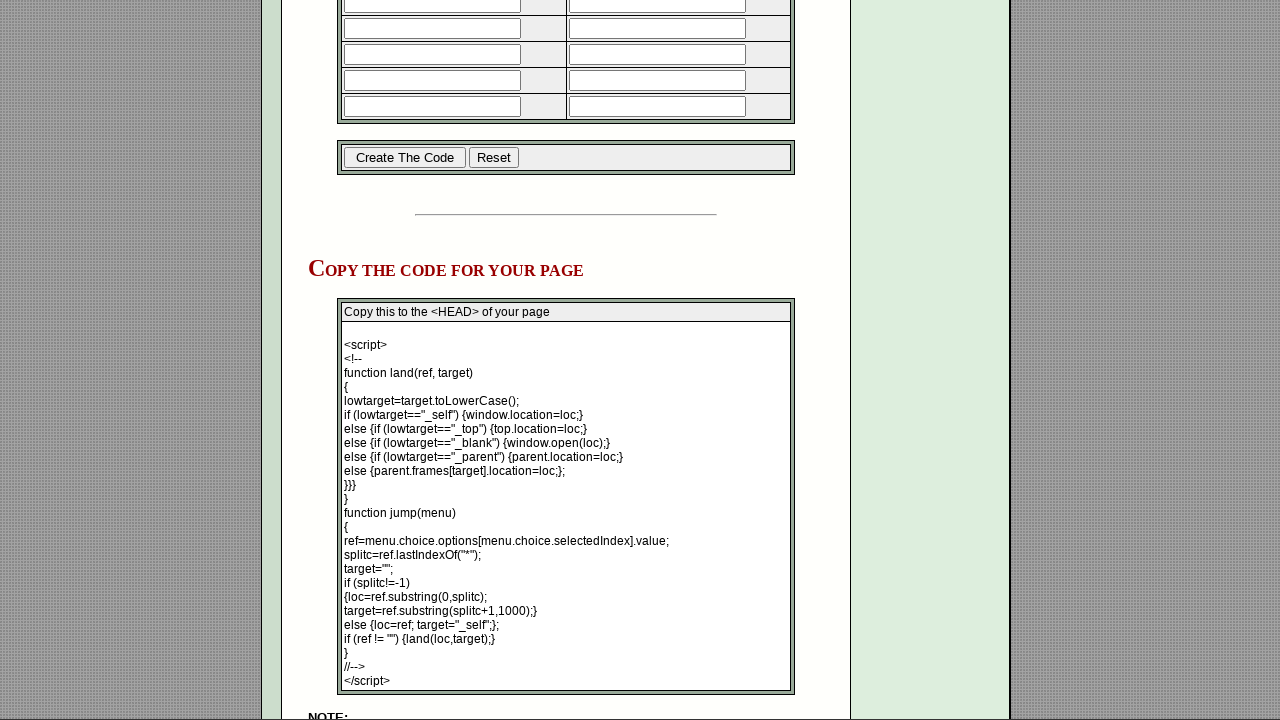